Tests JavaScript confirmation alert by clicking buttons to trigger confirms, dismissing and accepting the alerts, and validating the result messages

Starting URL: http://the-internet.herokuapp.com/

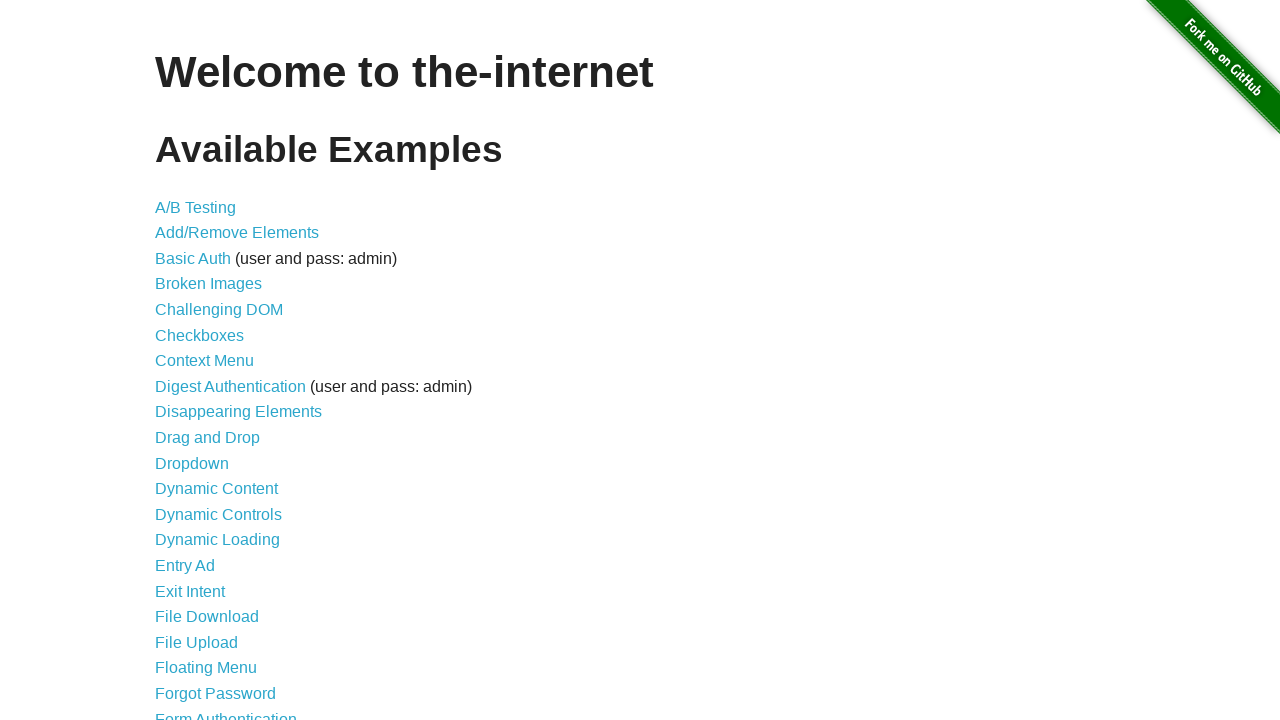

Clicked on 'JavaScript Alerts' link at (214, 361) on text=JavaScript Alerts
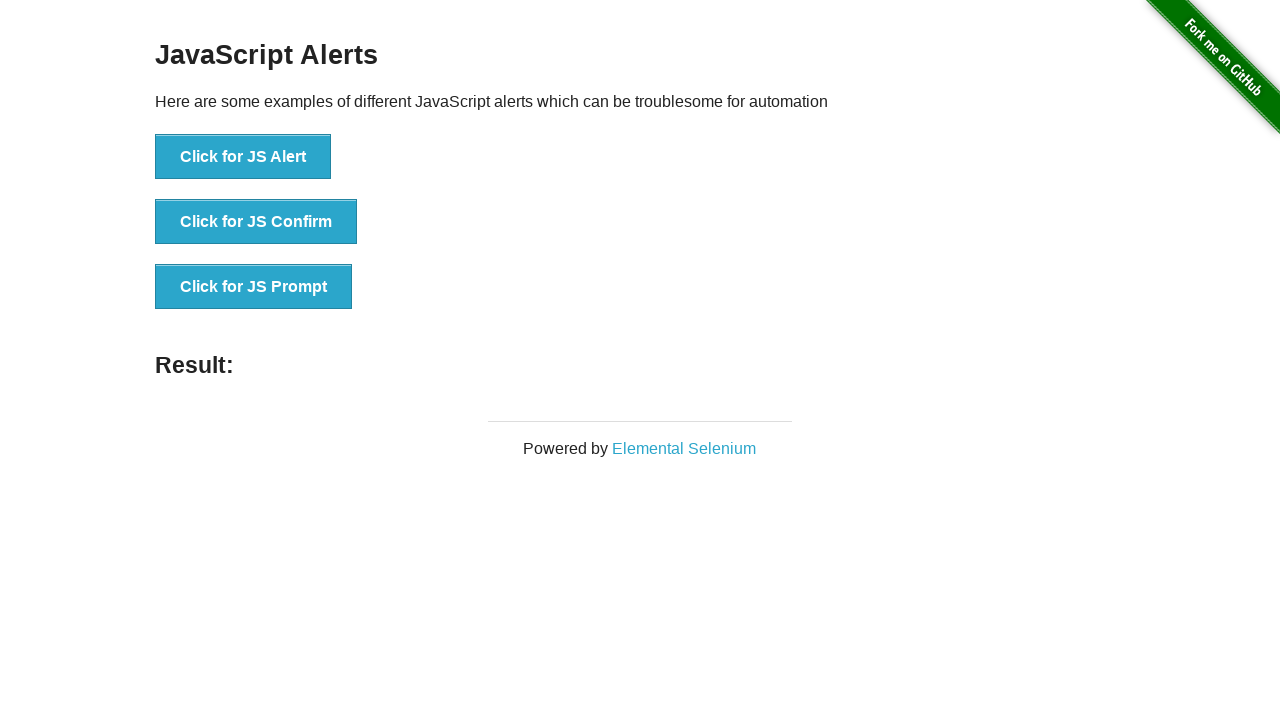

Set up dialog handler to dismiss
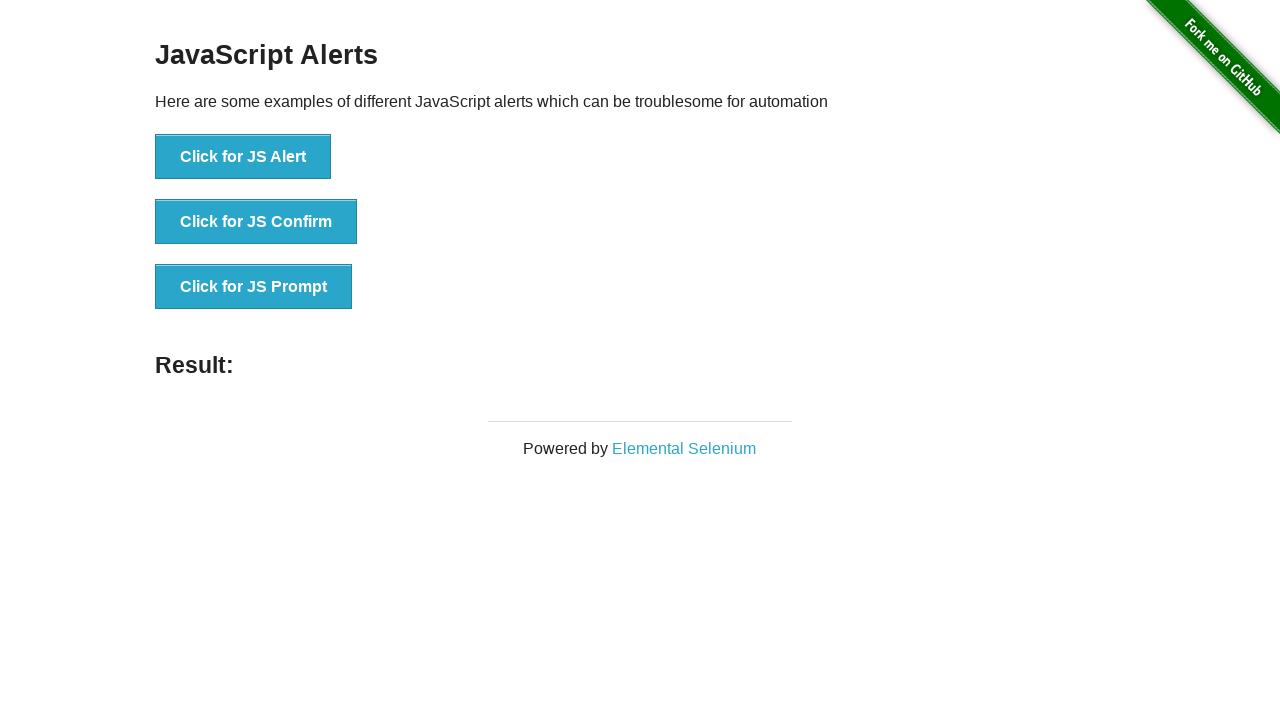

Clicked 'Click for JS Confirm' button and dismissed the alert at (256, 222) on button:has-text('Click for JS Confirm')
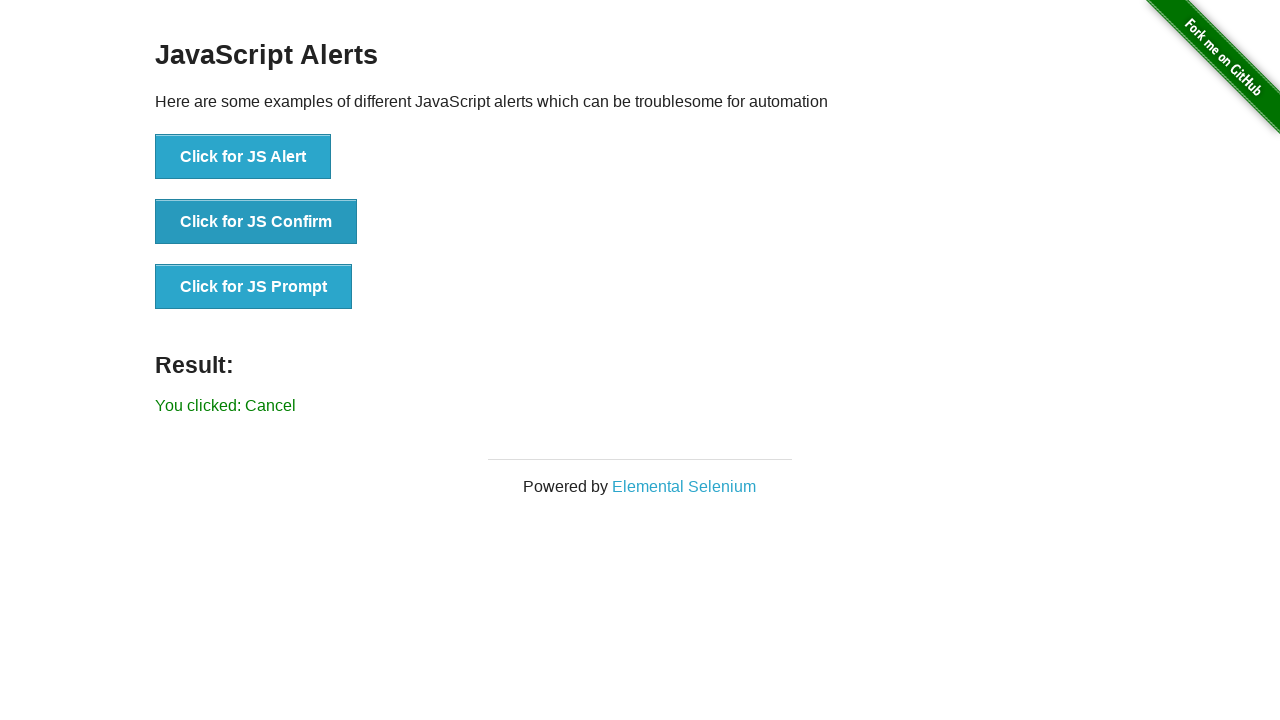

Result message loaded after dismissing alert
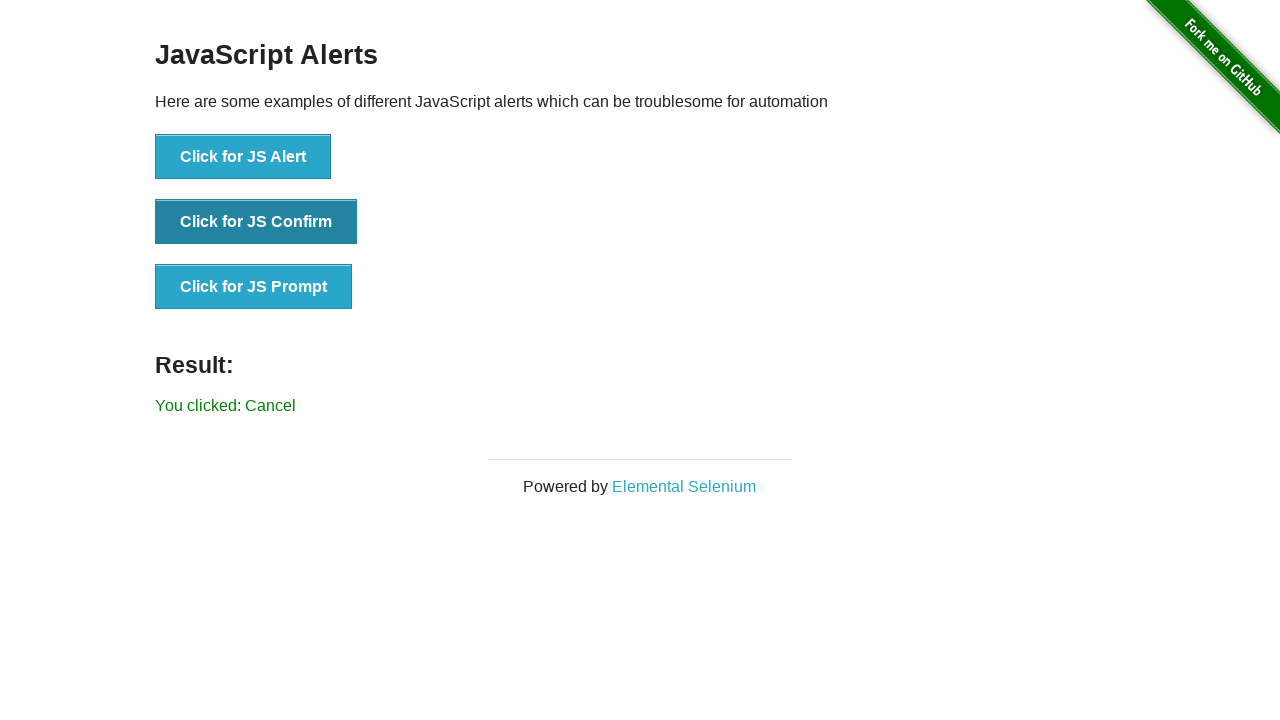

Set up dialog handler to accept
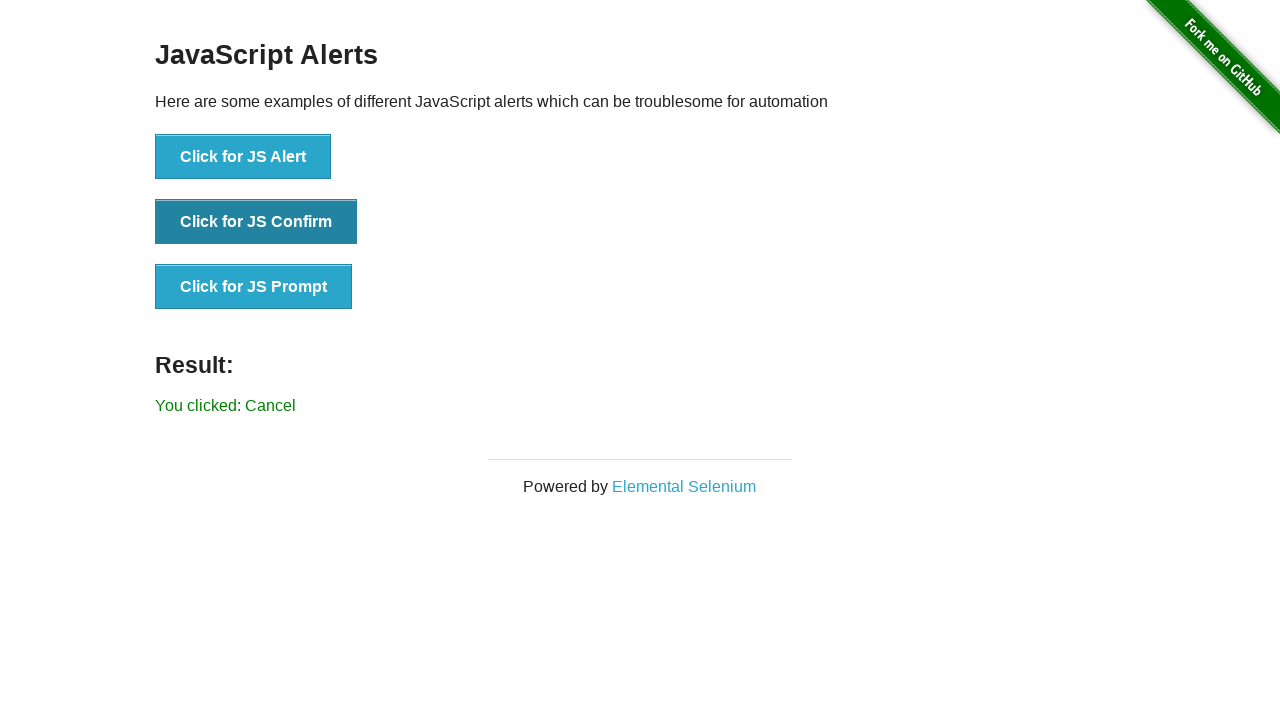

Clicked 'Click for JS Confirm' button and accepted the alert at (256, 222) on button:has-text('Click for JS Confirm')
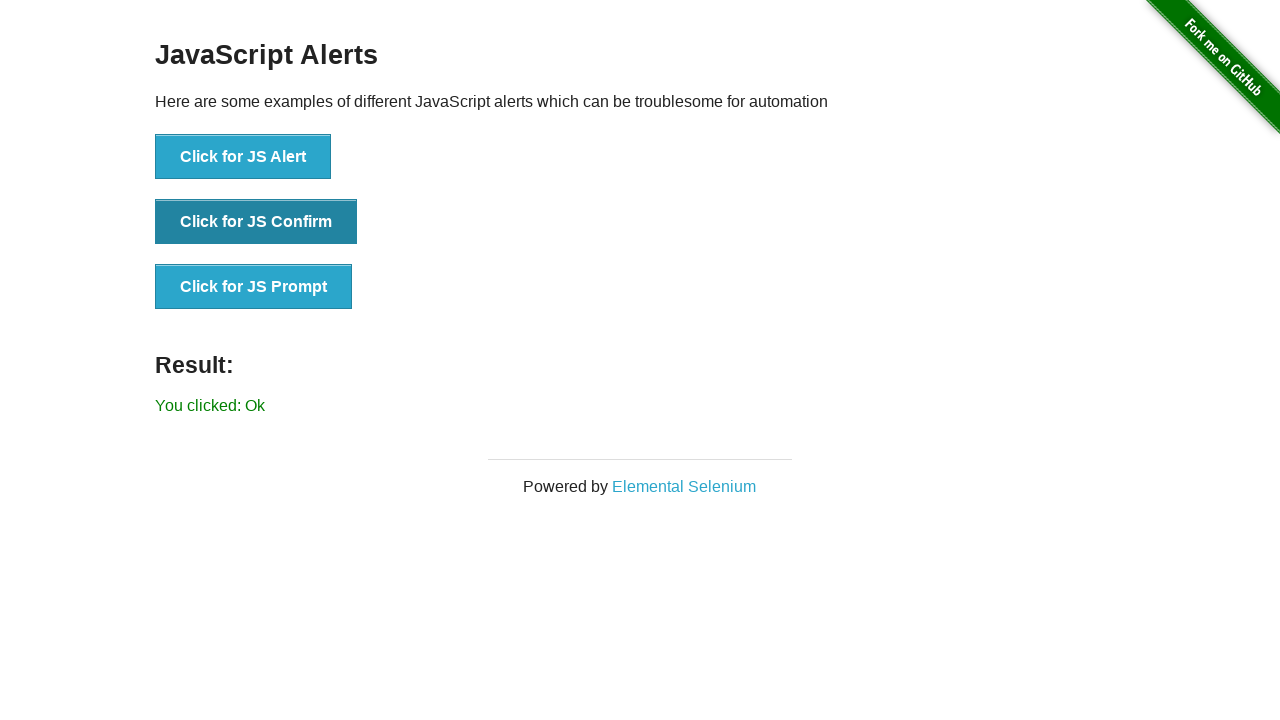

Result message loaded after accepting alert
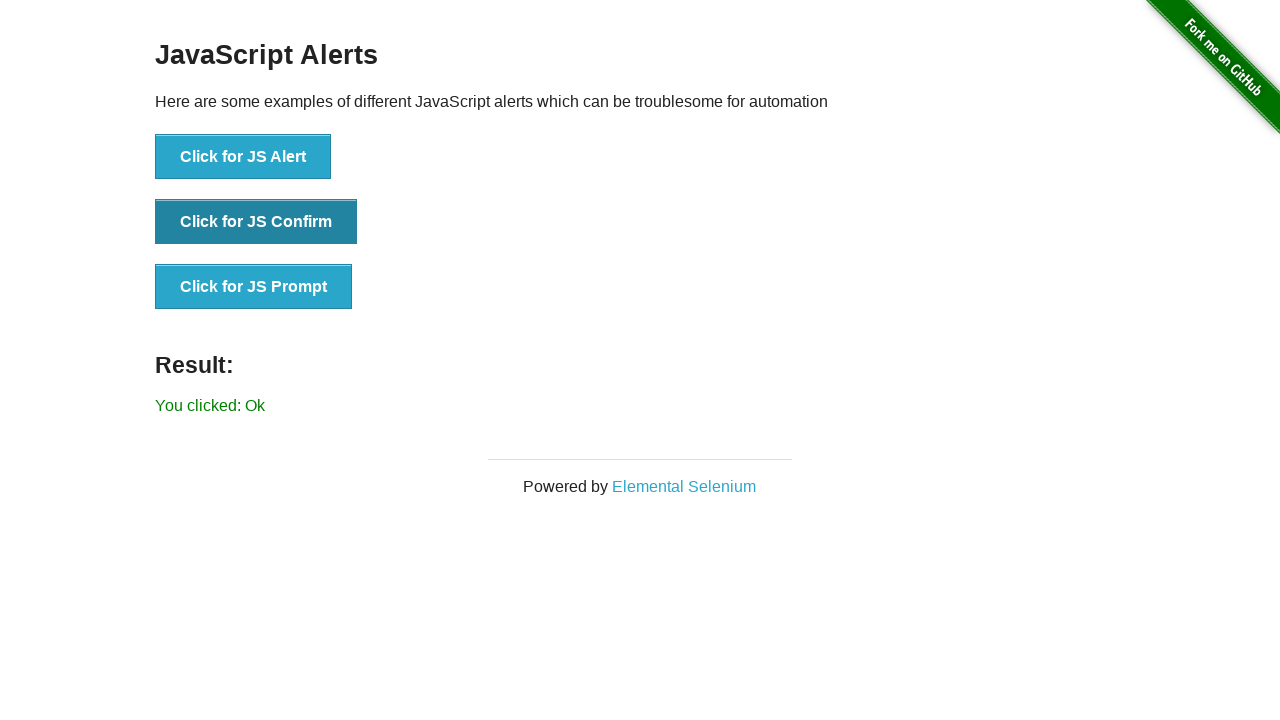

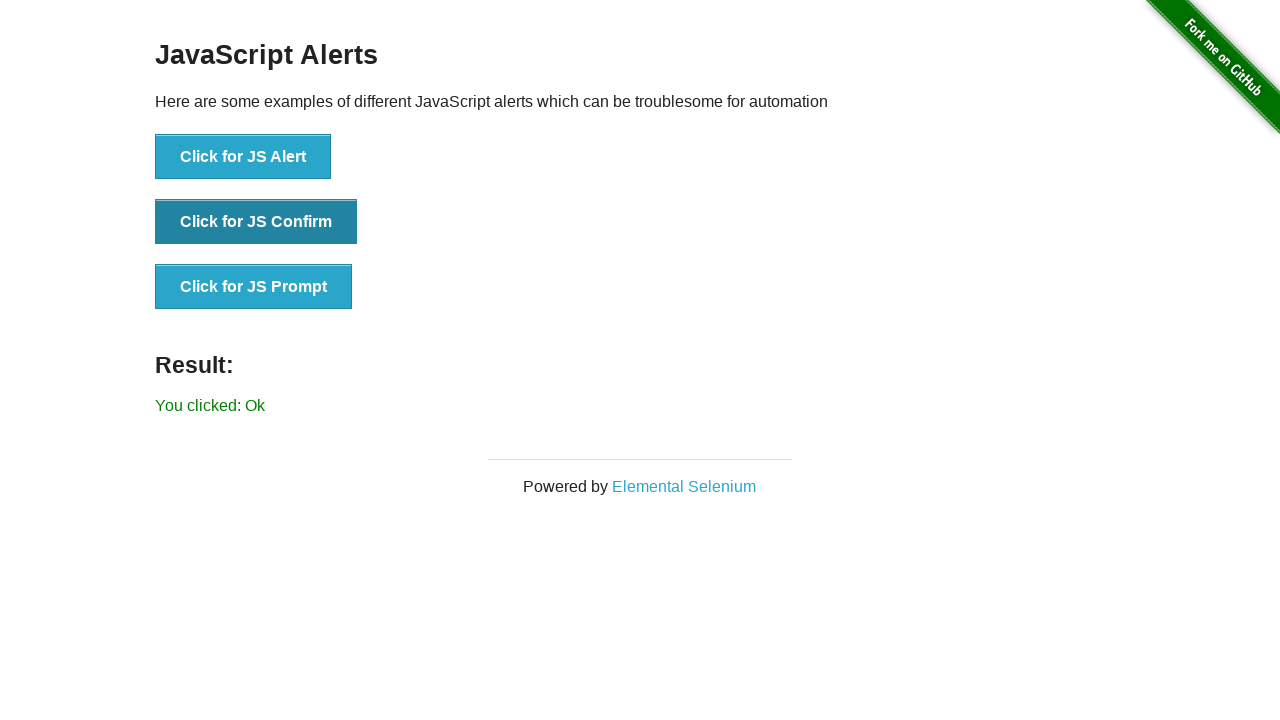